Navigates to a dummy automation website, captures page information, and clicks on a link to open a new window

Starting URL: https://ultimateqa.com/dummy-automation-websites/

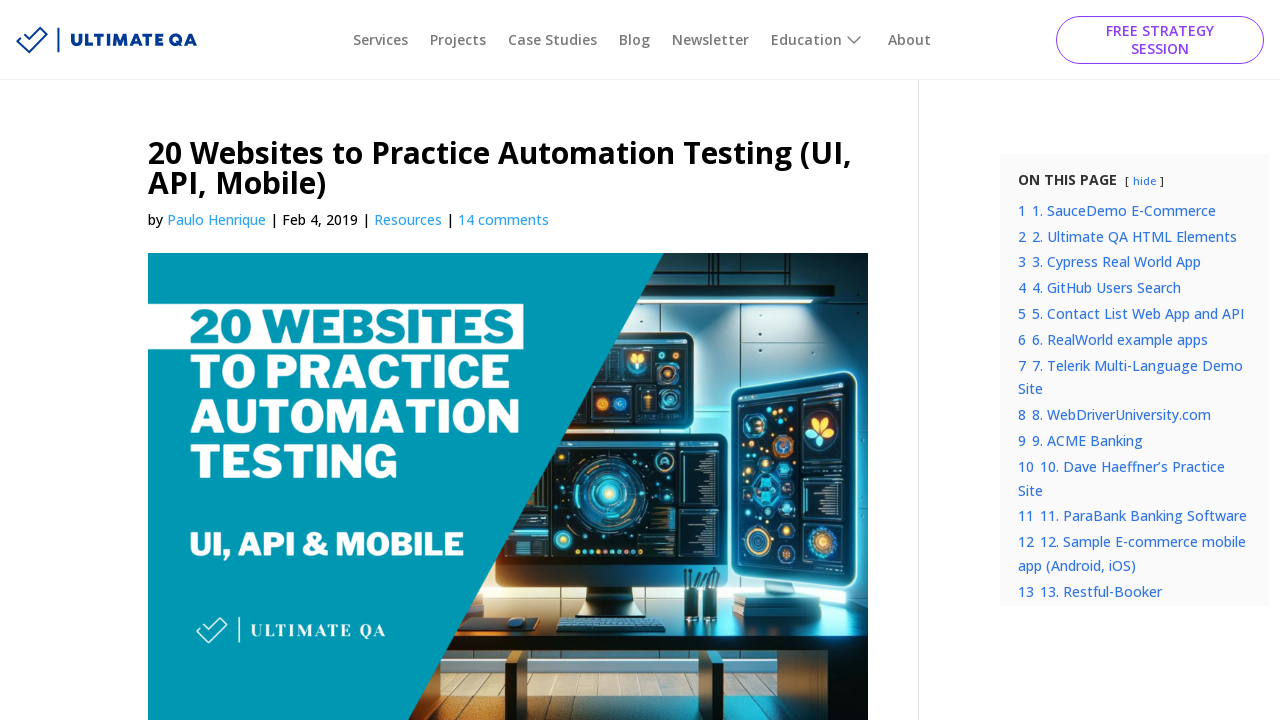

Clicked on SauceDemo.com link to open in new window at (223, 360) on text=SauceDemo.com
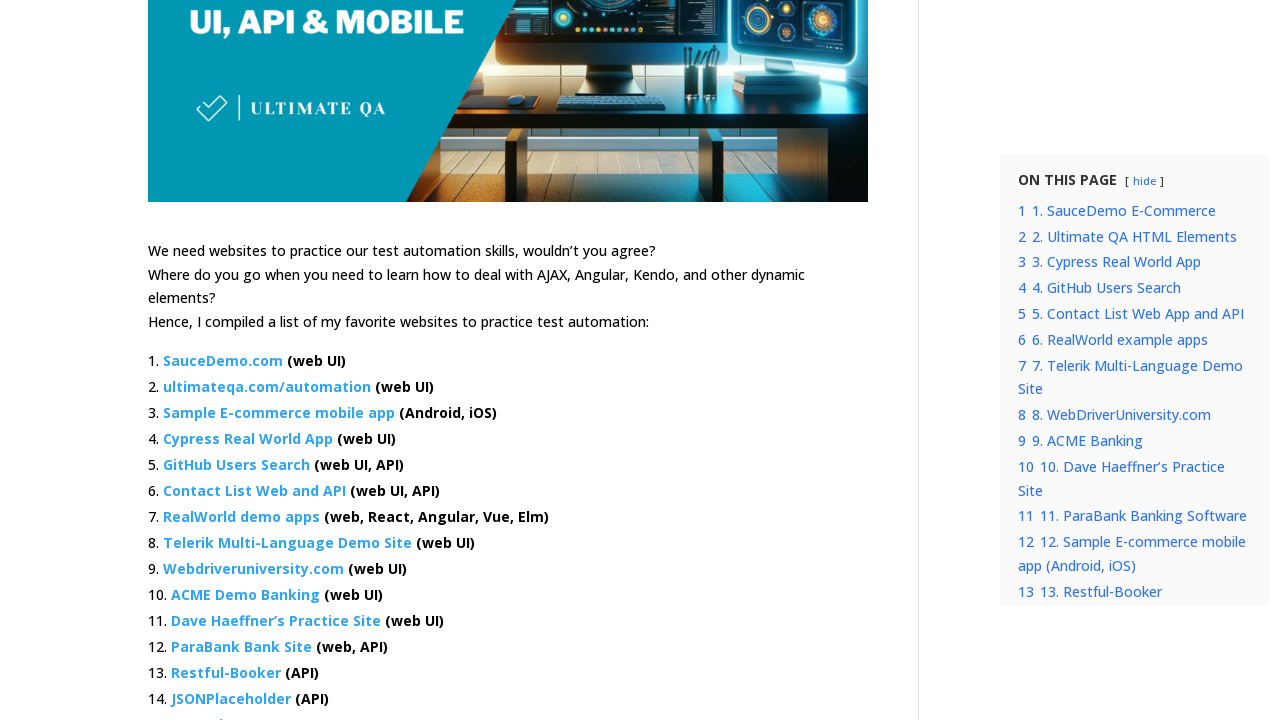

Waited for new page/tab to load
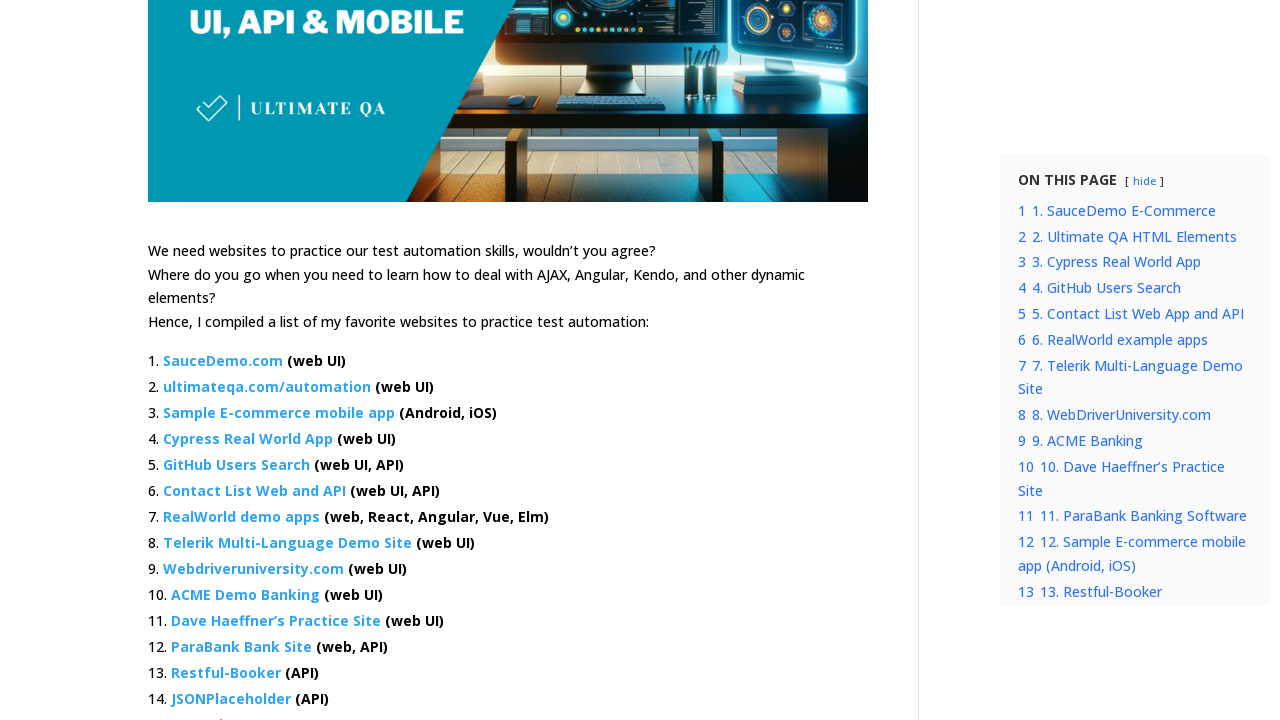

Retrieved all open tabs/windows - count: 2
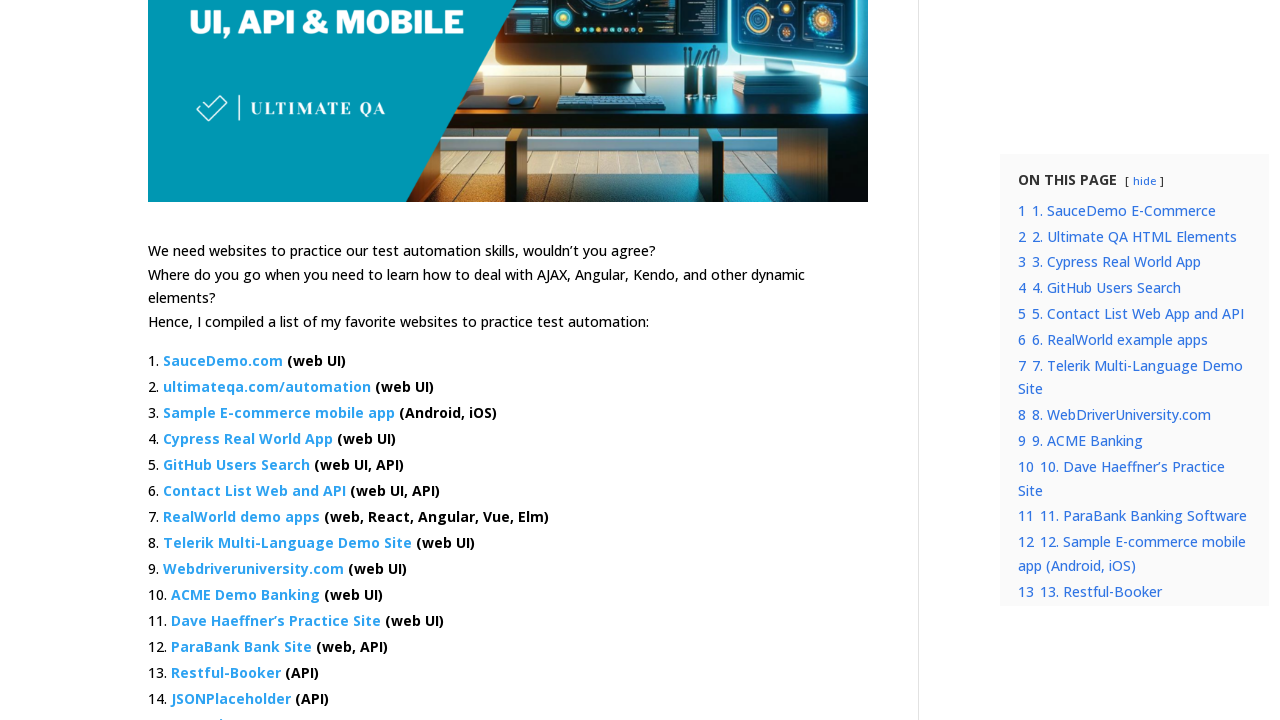

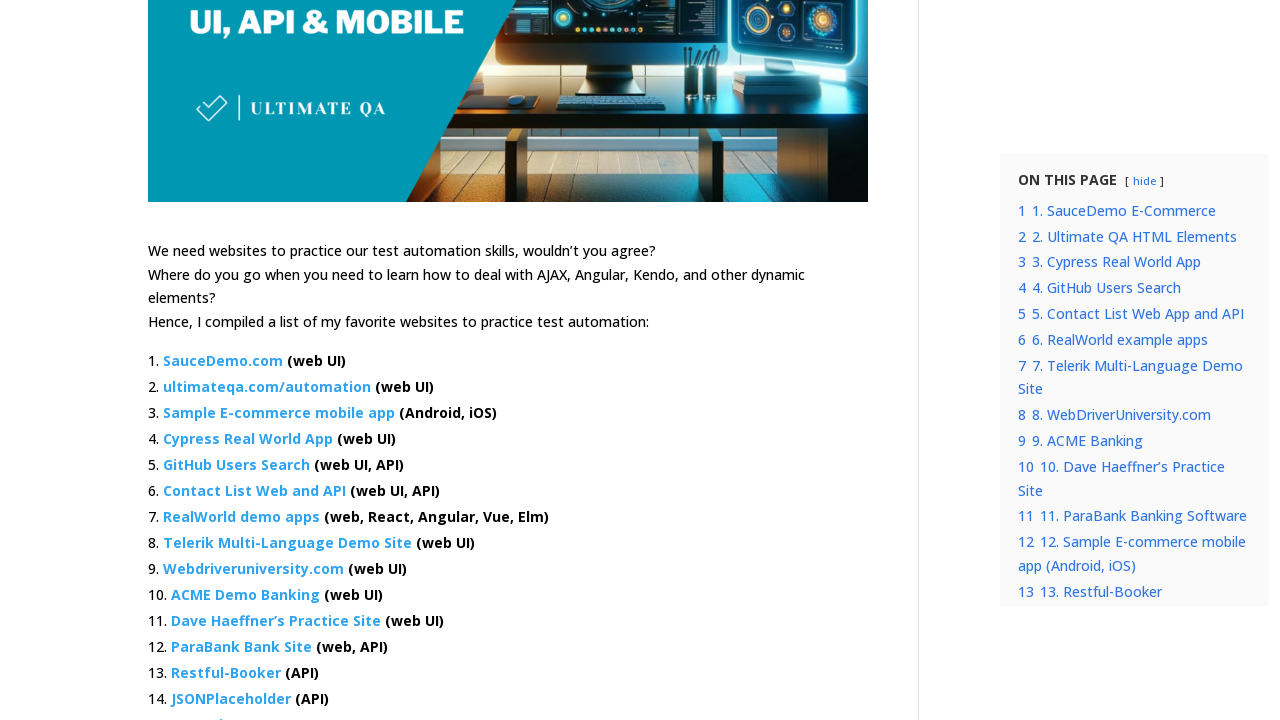